Tests the number entry page by entering a number, submitting, and checking for validation errors or success alerts

Starting URL: https://kristinek.github.io/site/tasks/enter_a_number

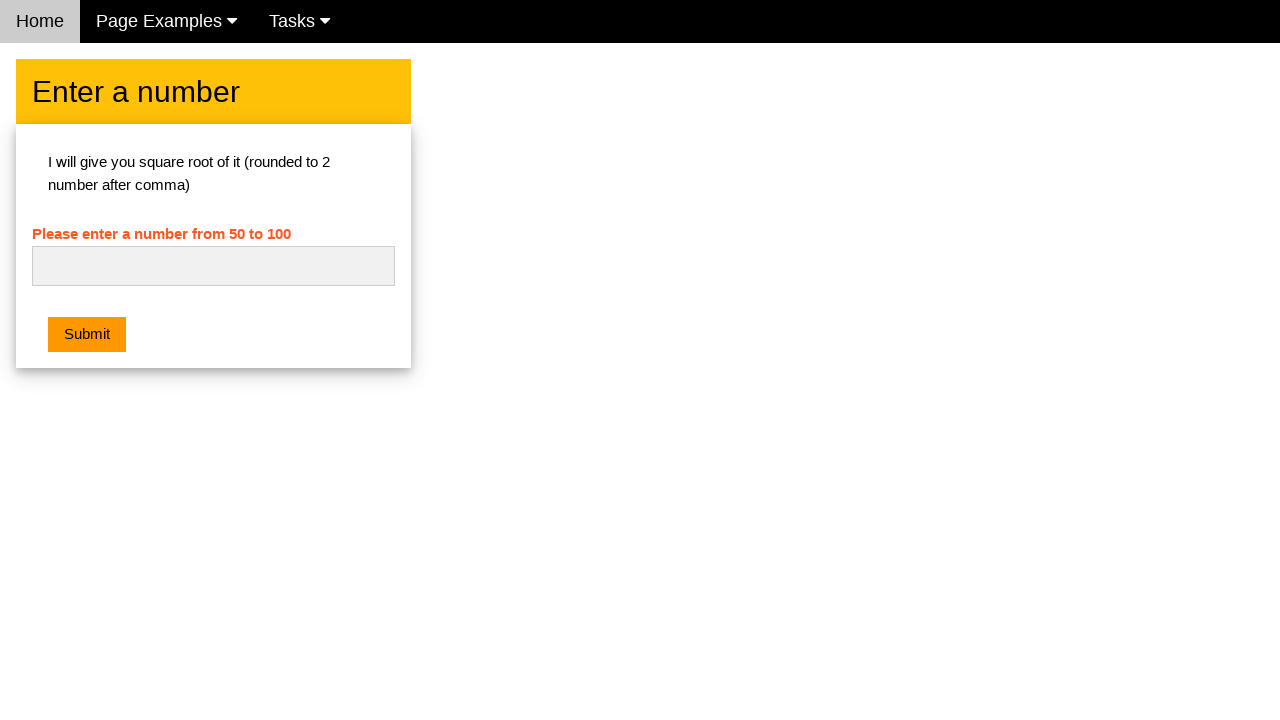

Entered number '50' in the number input field on #numb
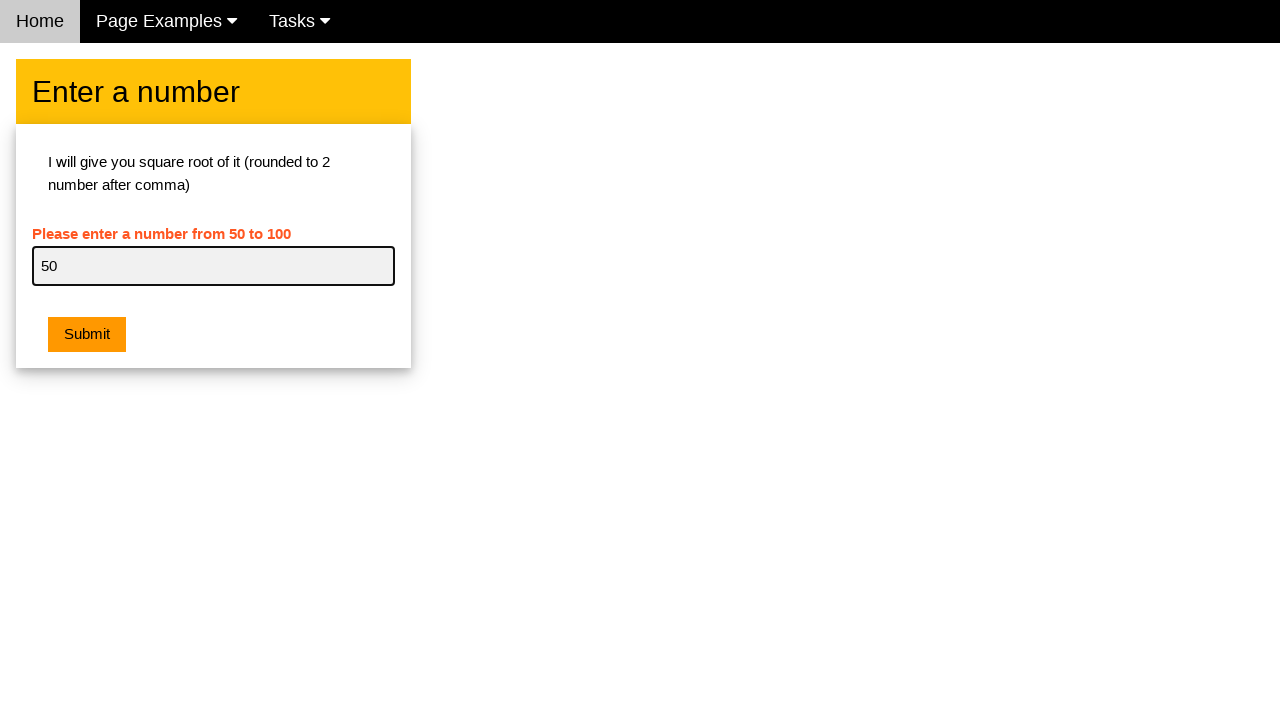

Clicked the submit button at (87, 335) on .w3-btn
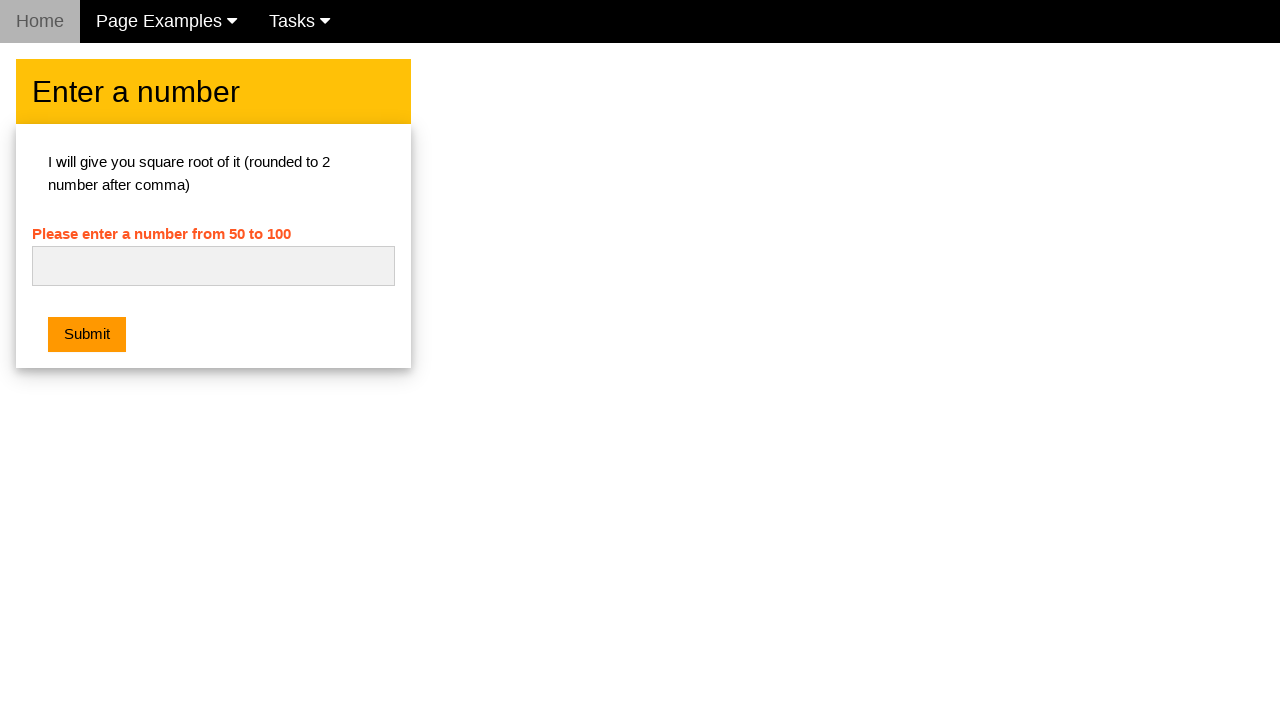

Set up dialog handler to accept alerts
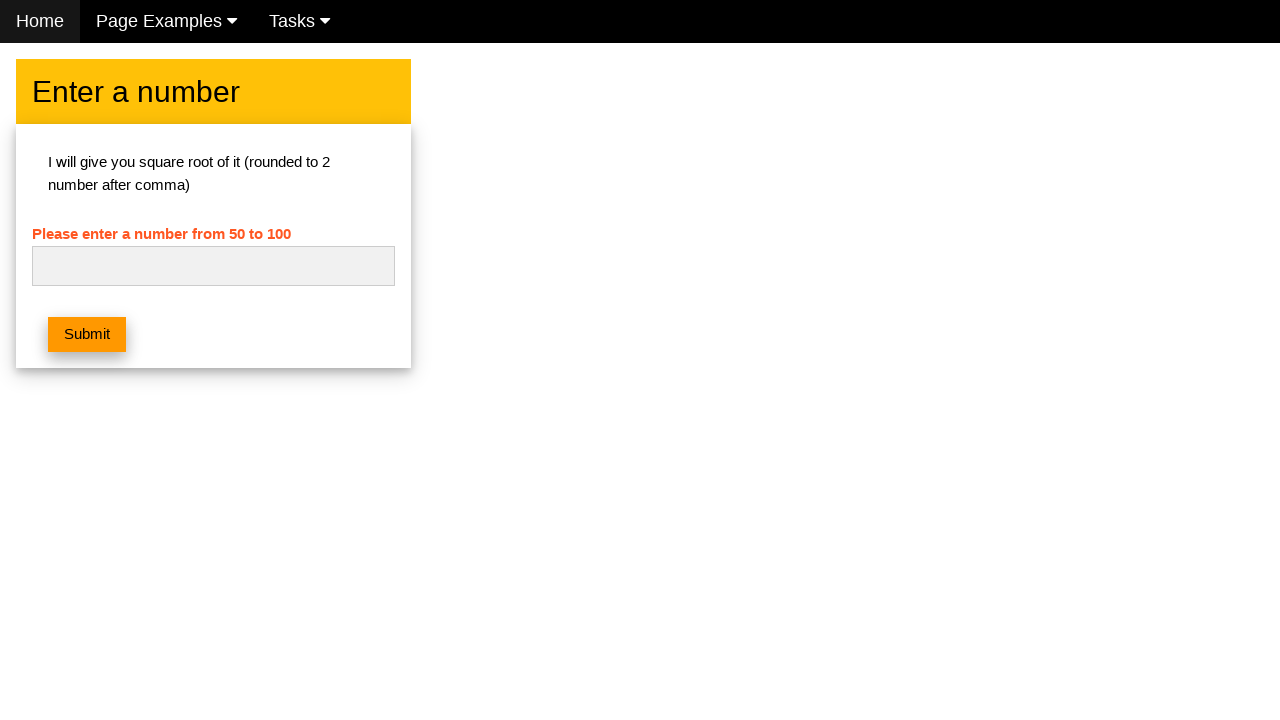

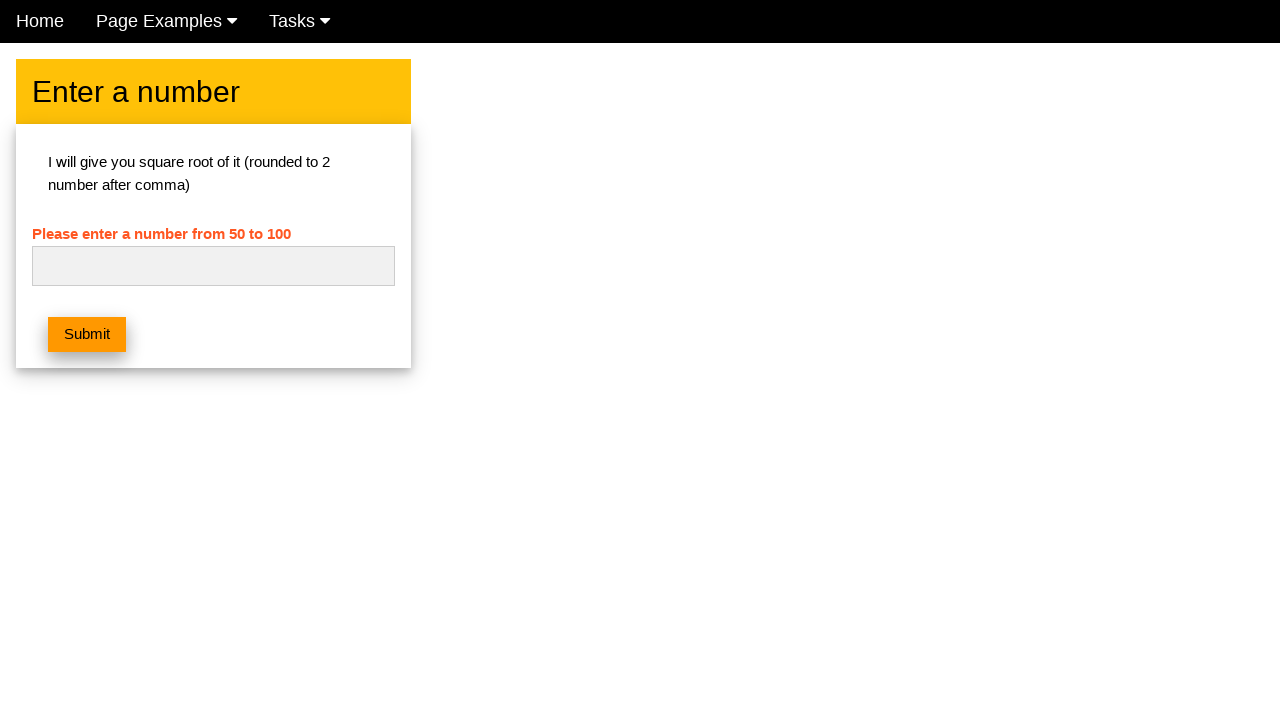